Tests e-commerce add-to-cart functionality by selecting a product, adding it to the cart, and verifying the product name appears correctly in the cart panel.

Starting URL: https://bstackdemo.com/

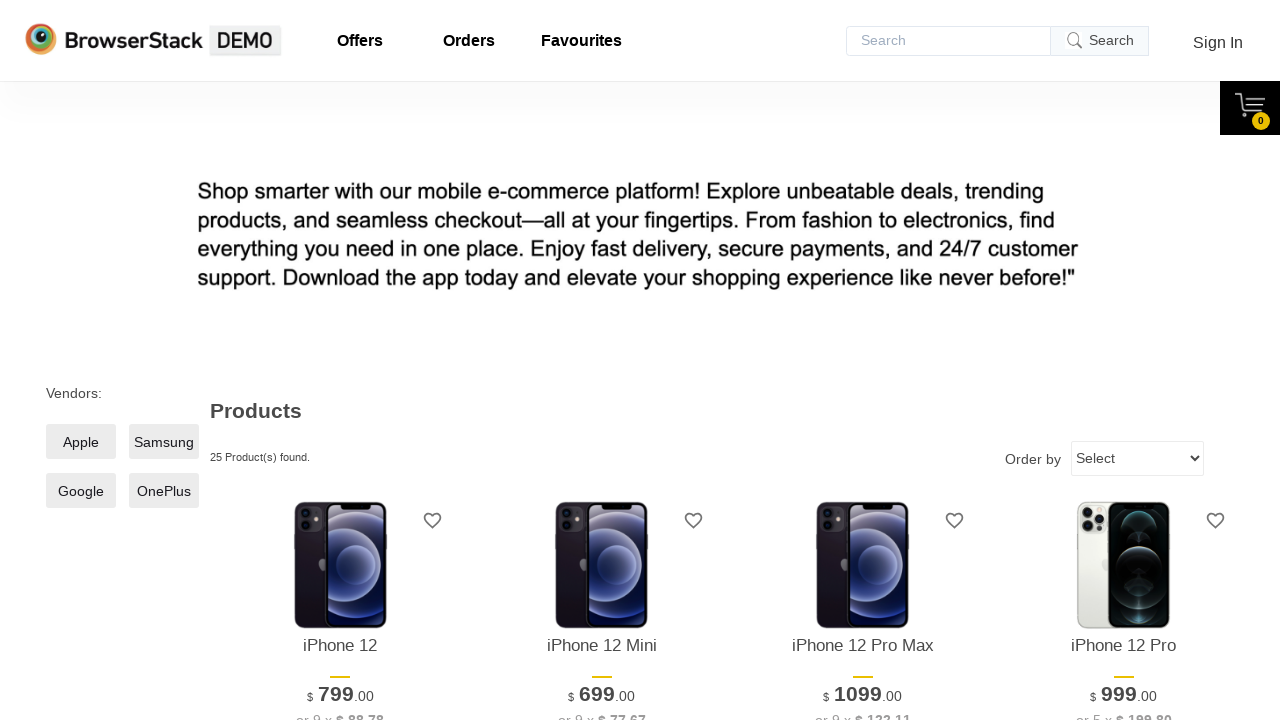

Waited for page title to contain 'StackDemo'
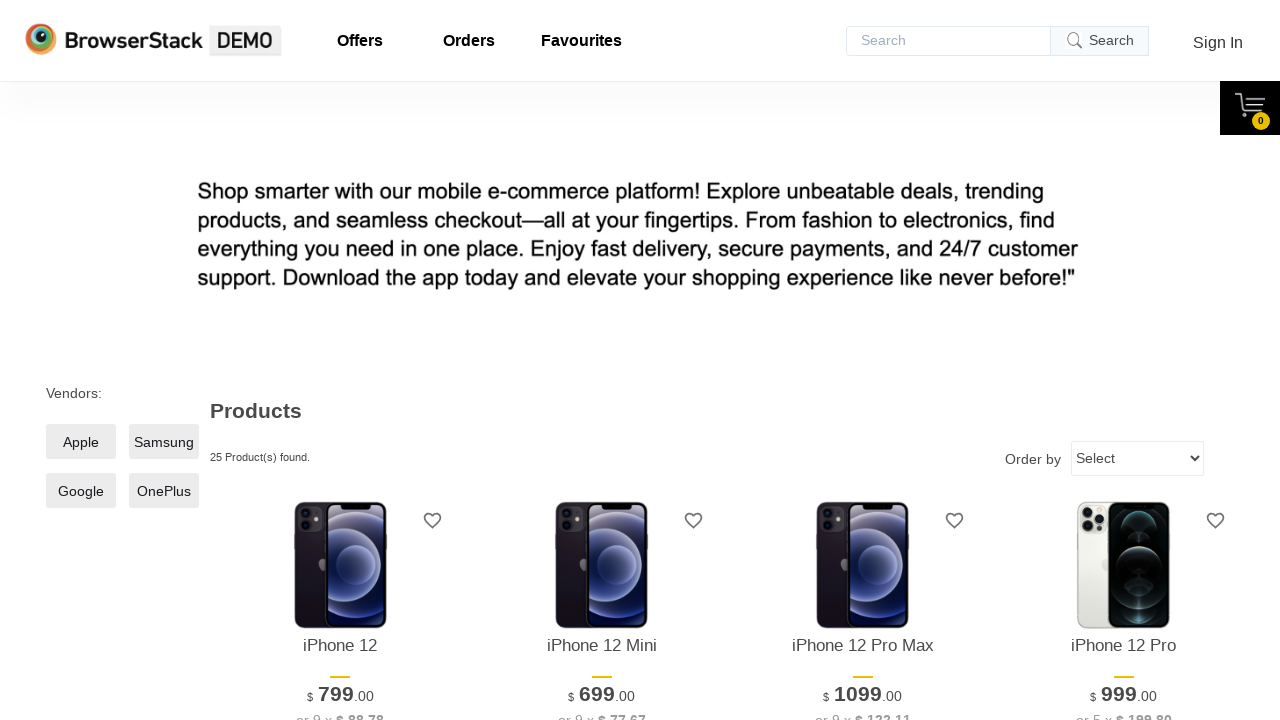

Retrieved product name from first product: 'iPhone 12'
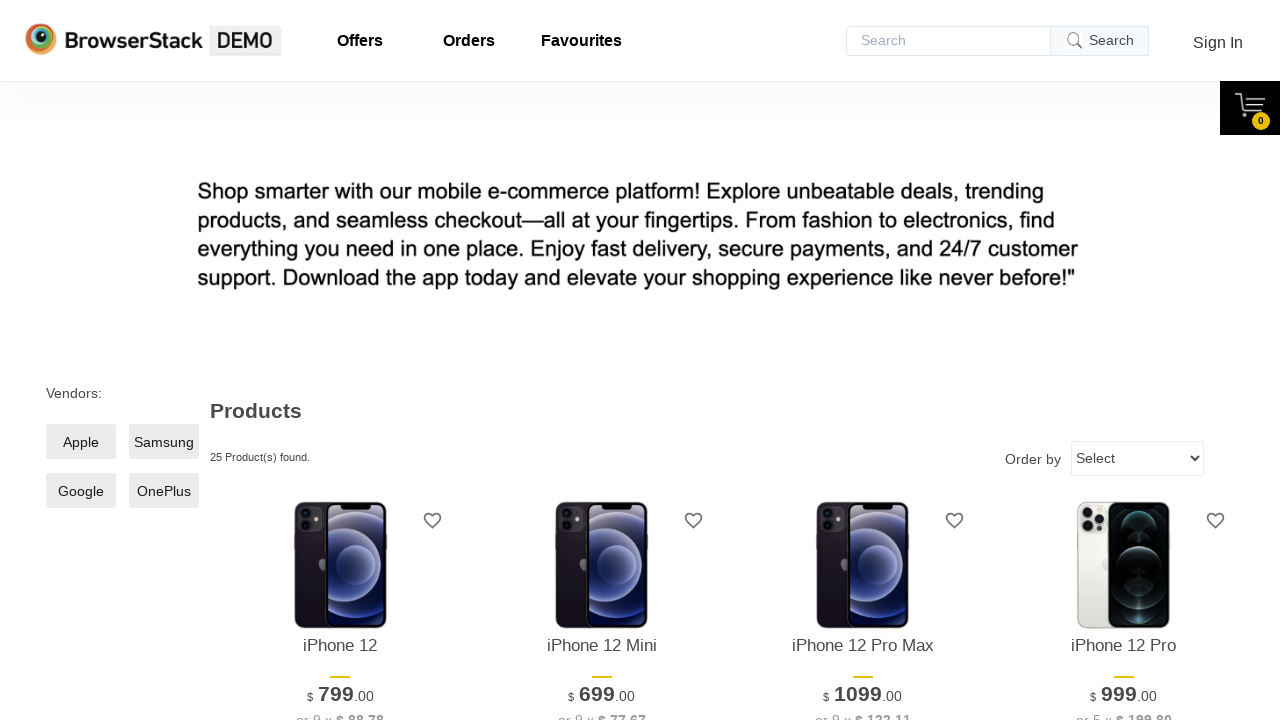

Clicked 'Add to cart' button for the first product at (340, 361) on xpath=//*[@id="1"]/div[4]
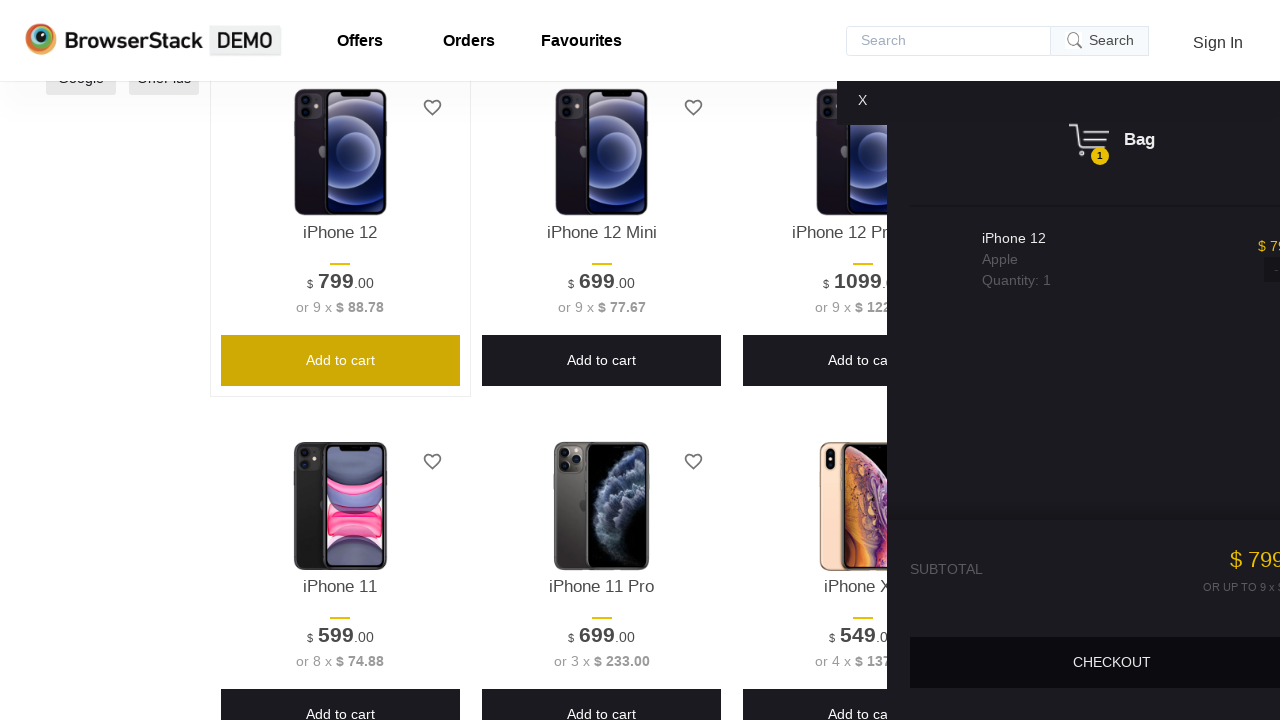

Cart panel appeared
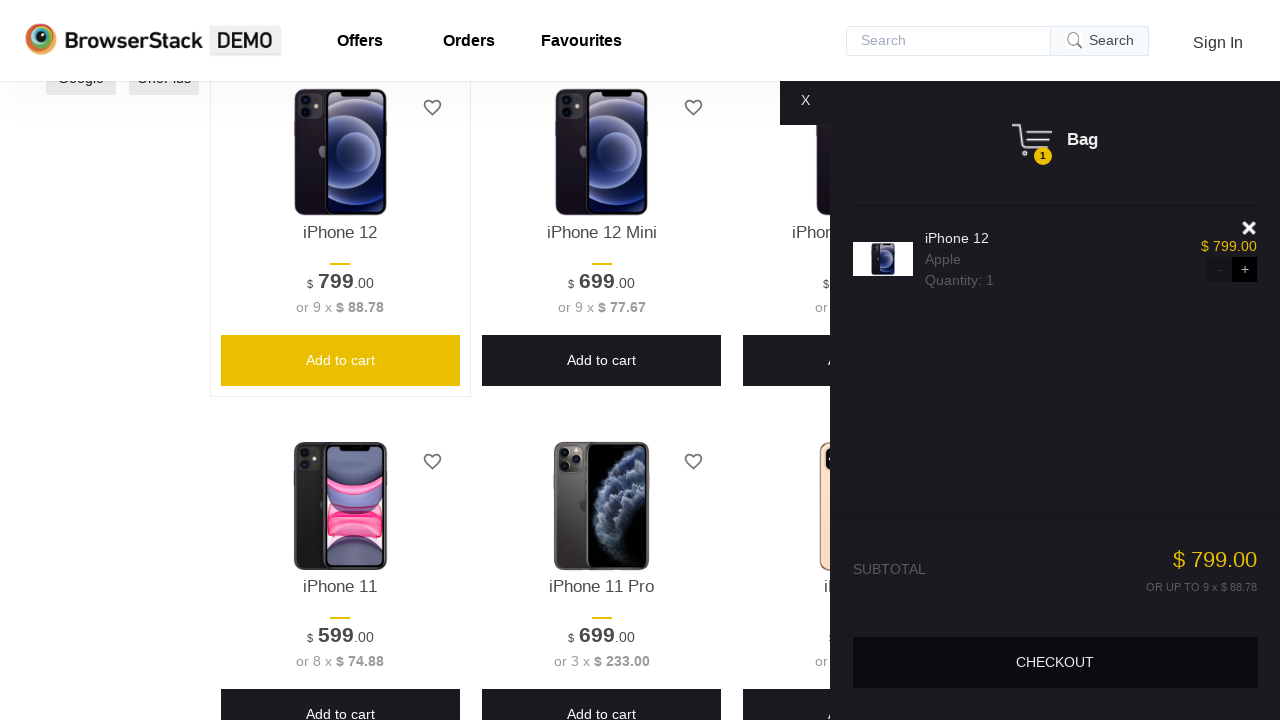

Retrieved product name from cart: 'iPhone 12'
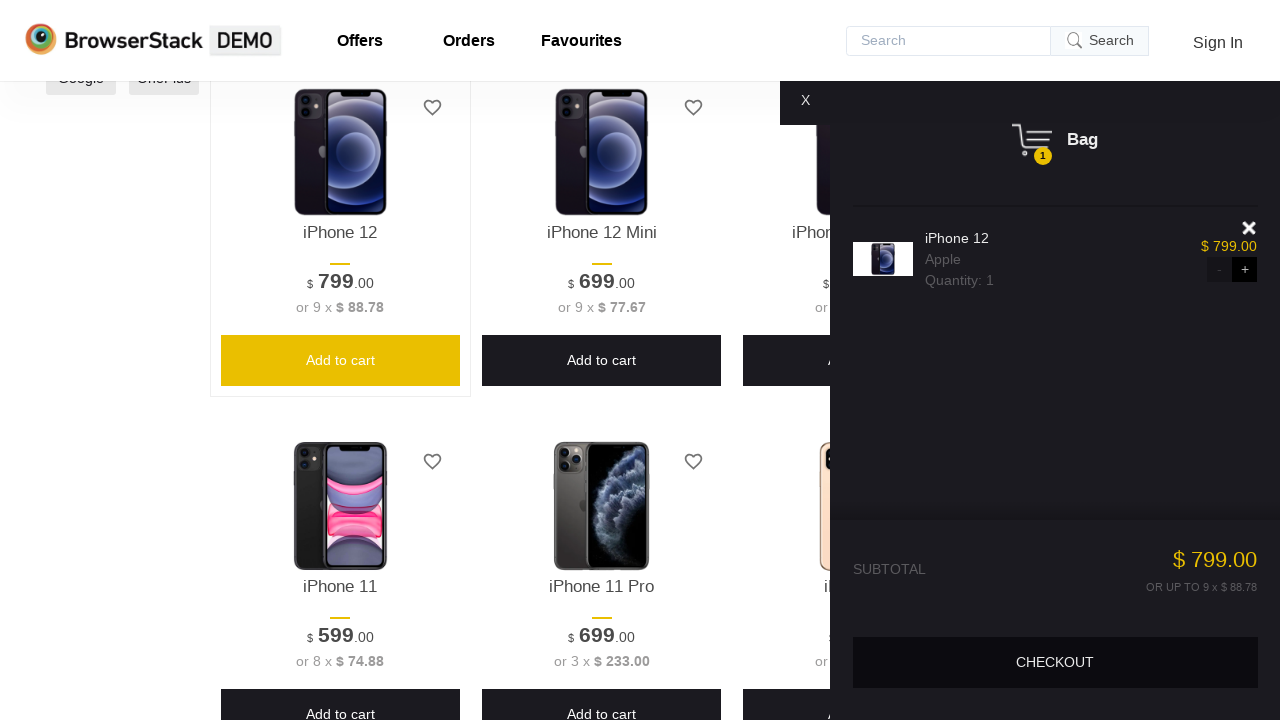

Verified that product name in cart matches selected product
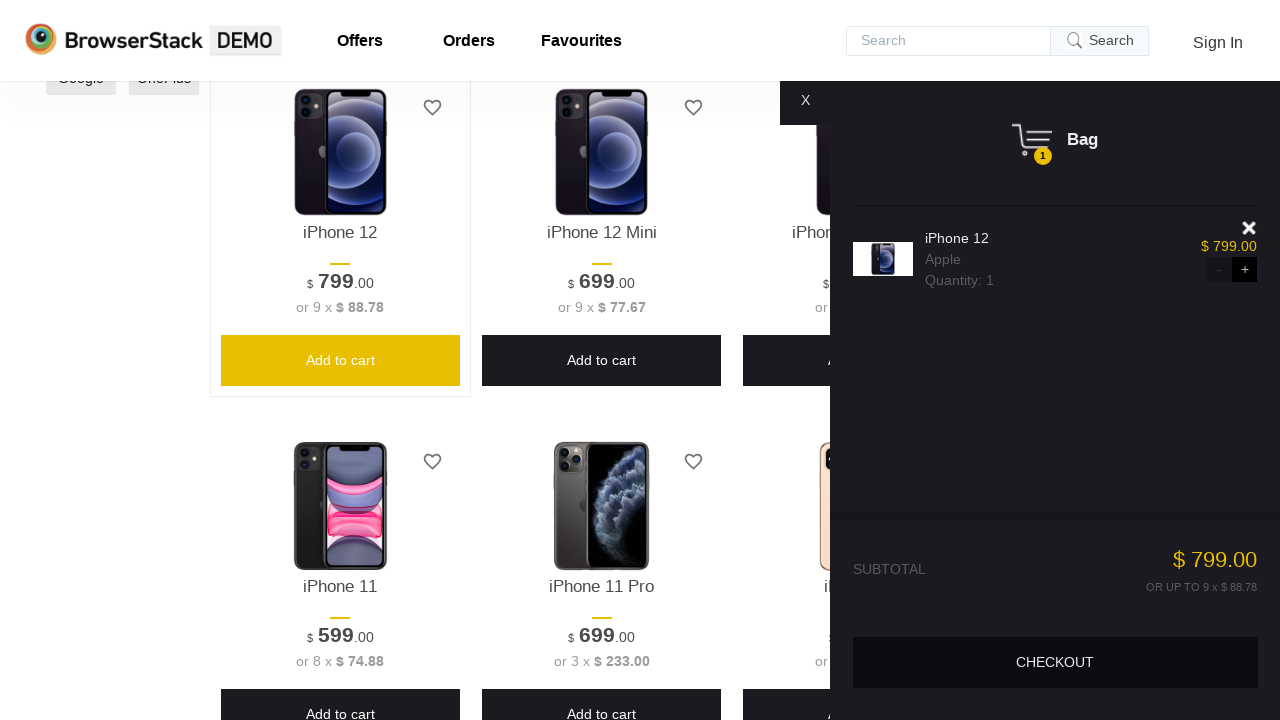

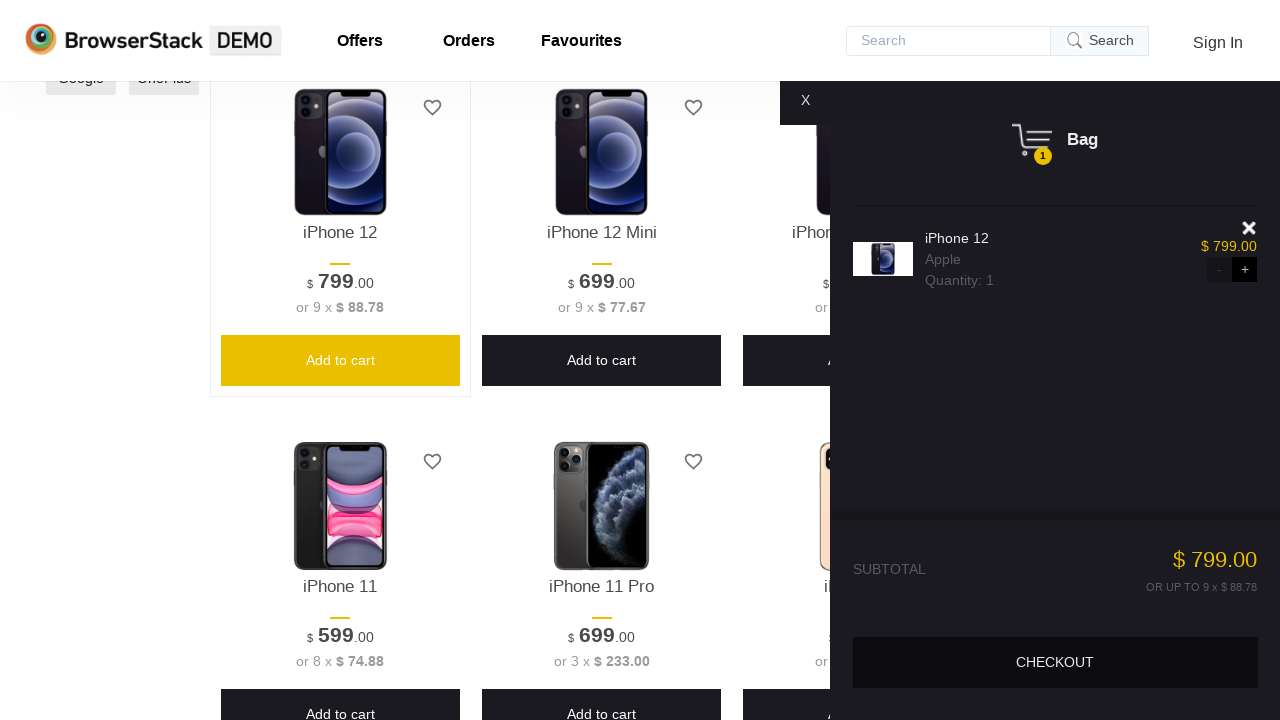